Tests product sorting from high to low price by selecting the sorting option and verifying price order

Starting URL: https://www.saucedemo.com

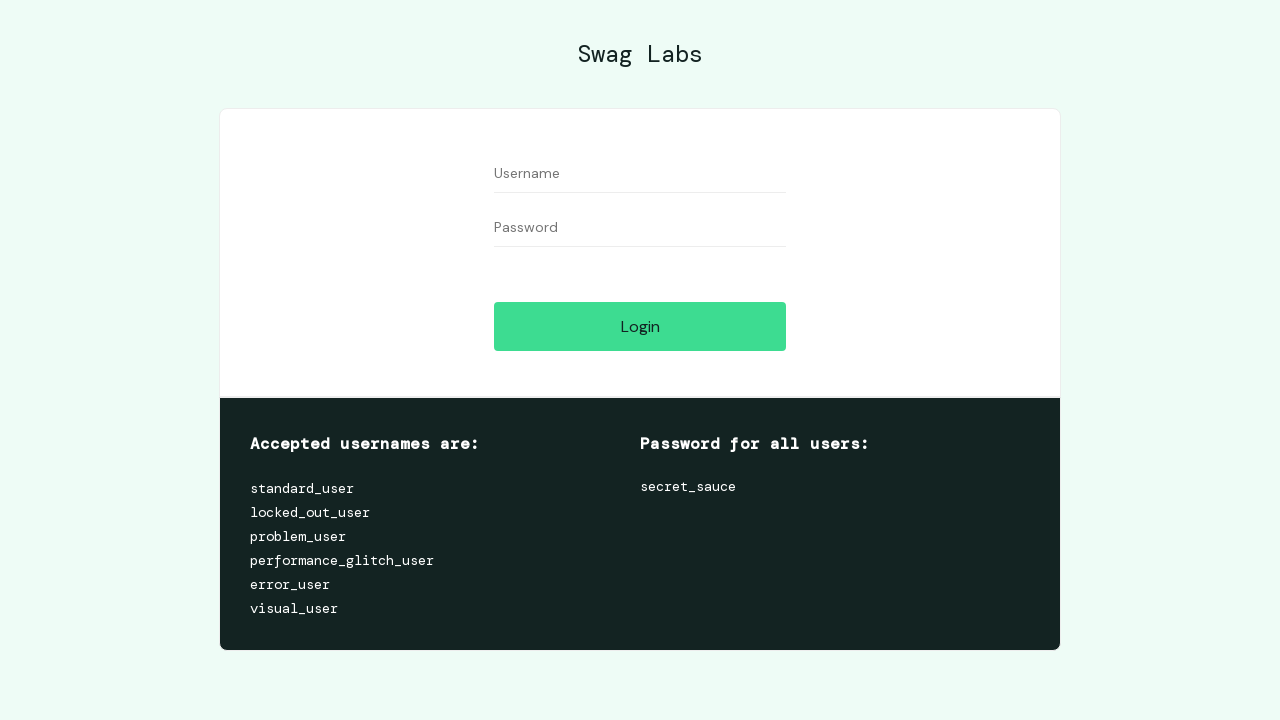

Filled username field with 'standard_user' on #user-name
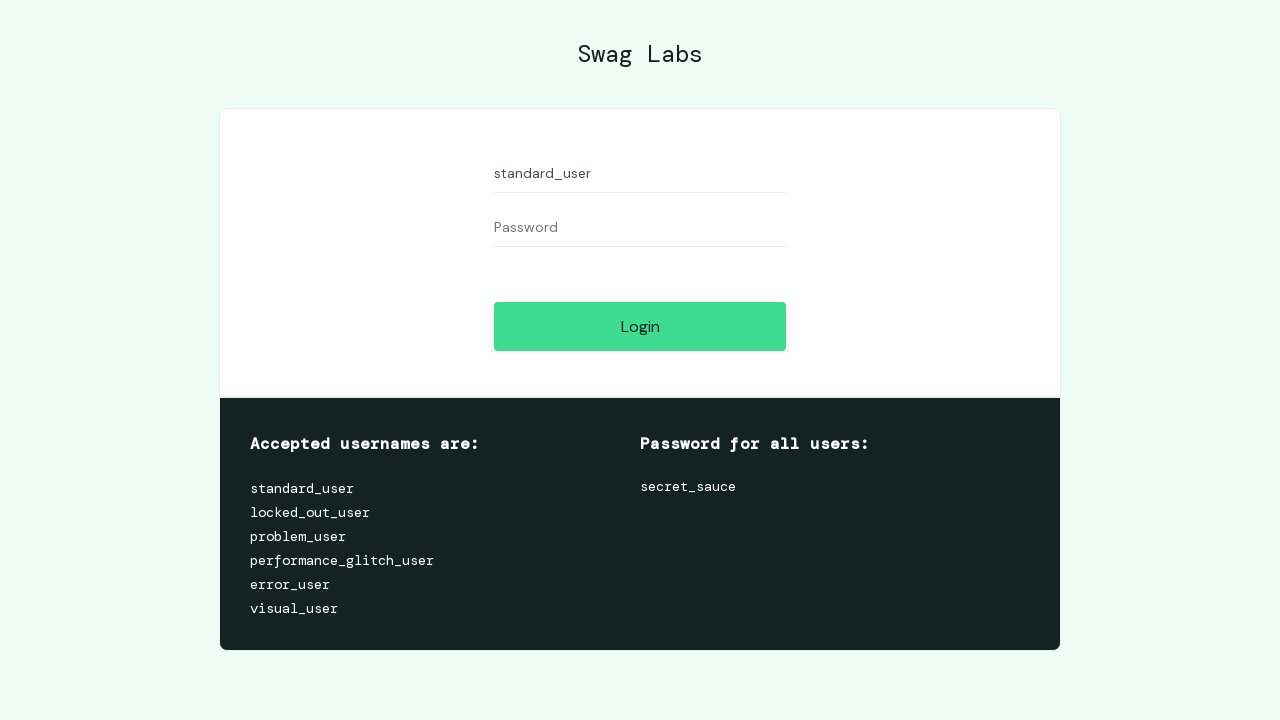

Filled password field with 'secret_sauce' on #password
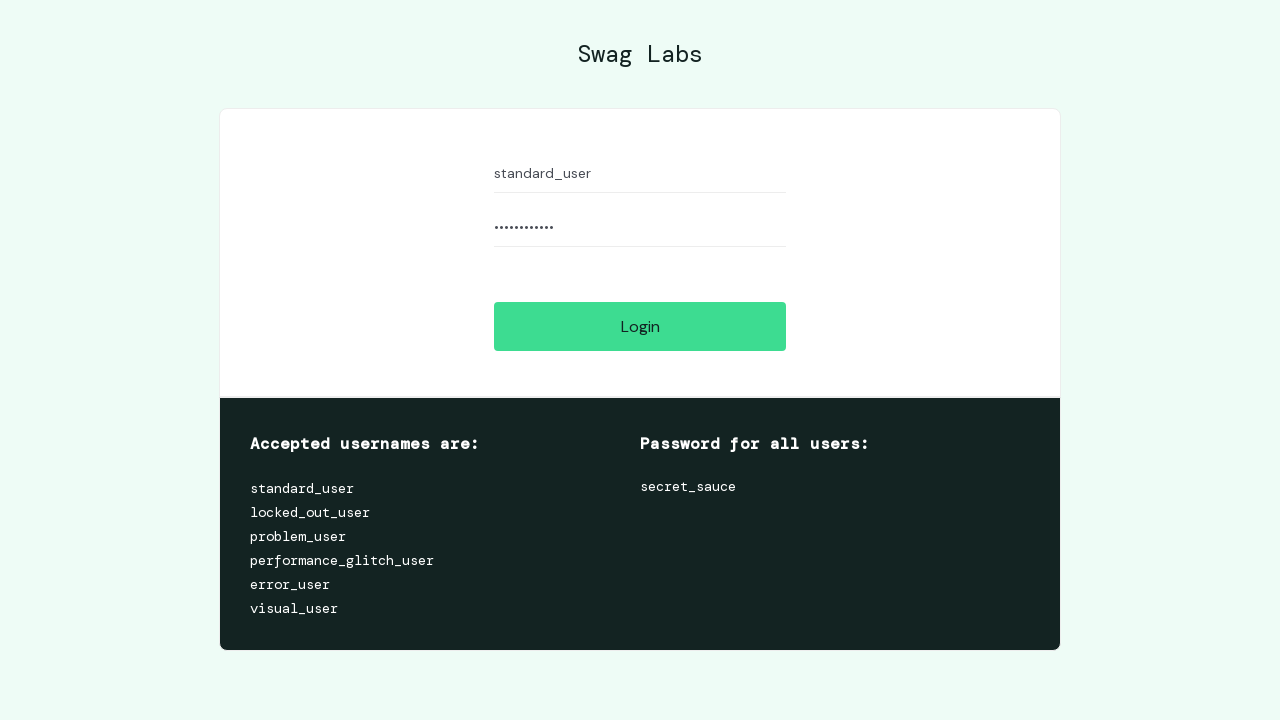

Clicked login button at (640, 326) on #login-button
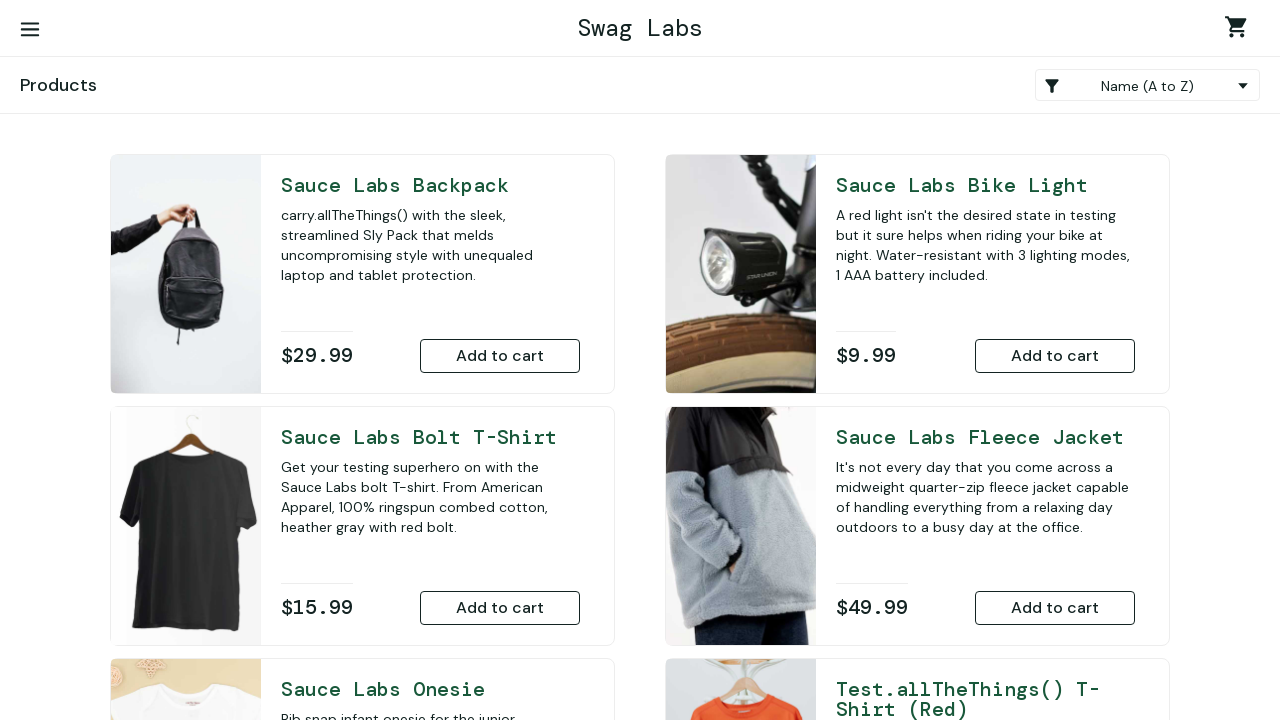

Inventory page loaded and product sort container appeared
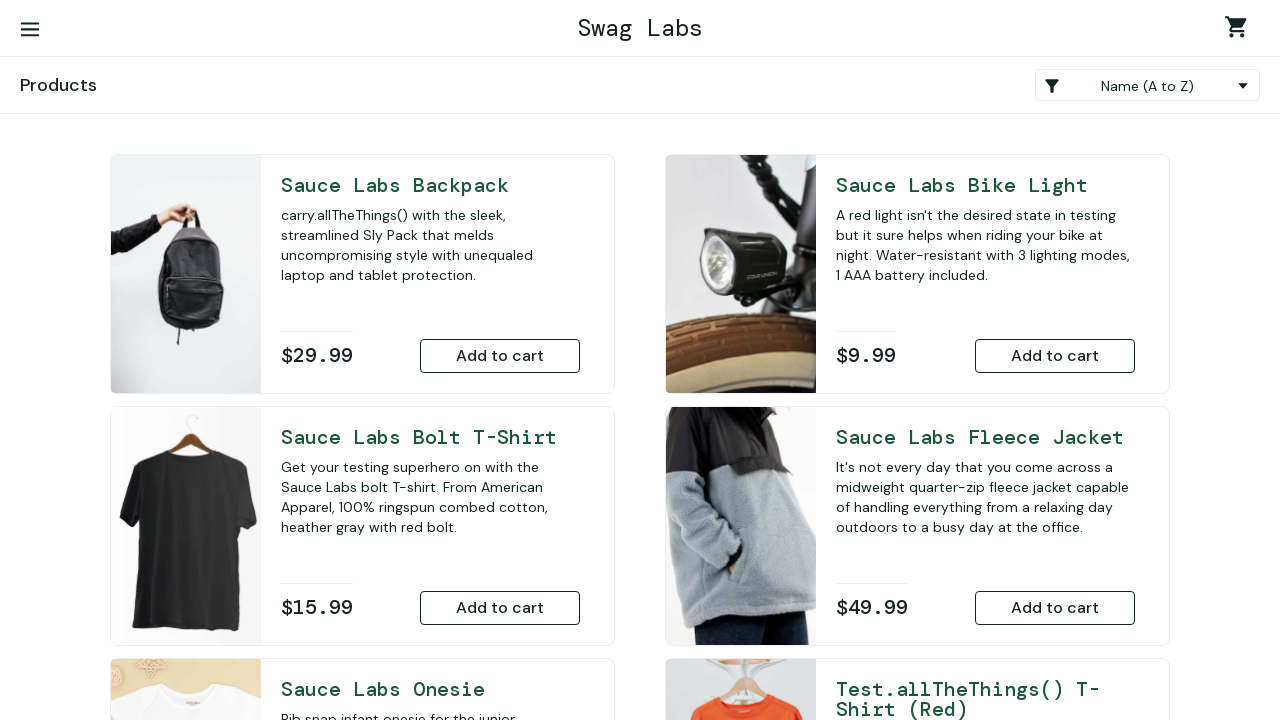

Selected 'High to Low' price sorting option on .product_sort_container
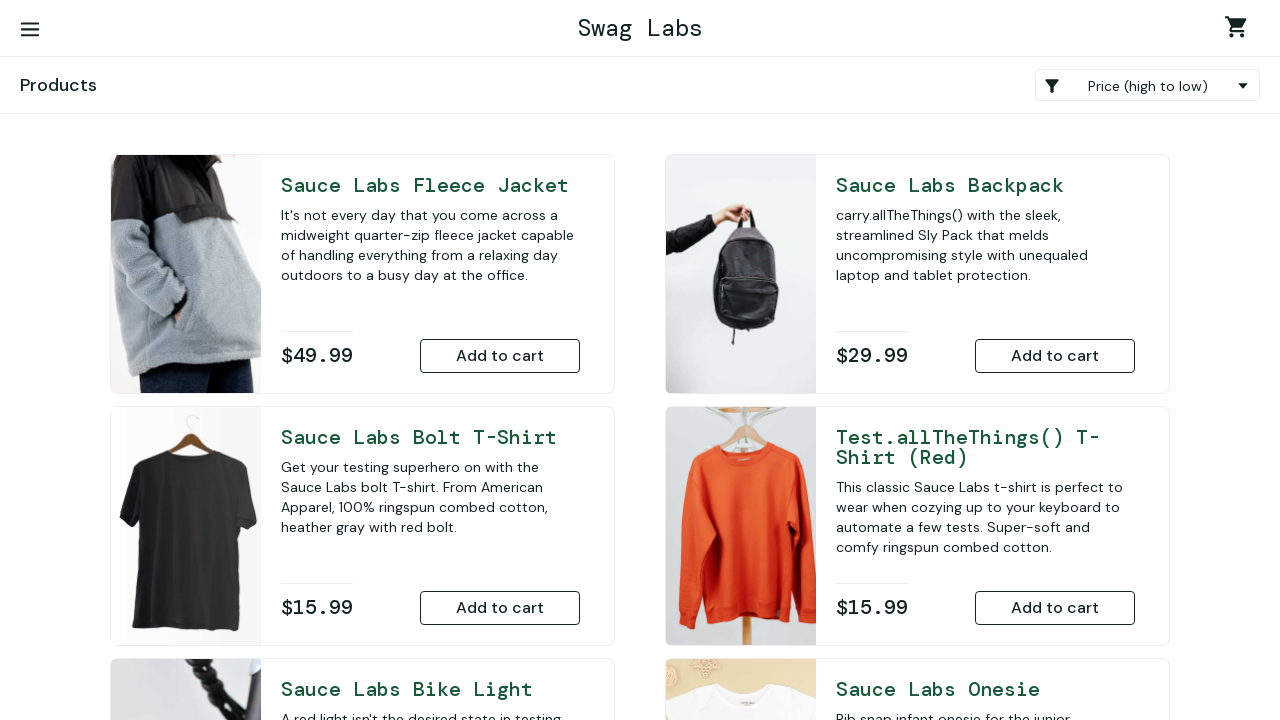

Waited 500ms for products to be sorted
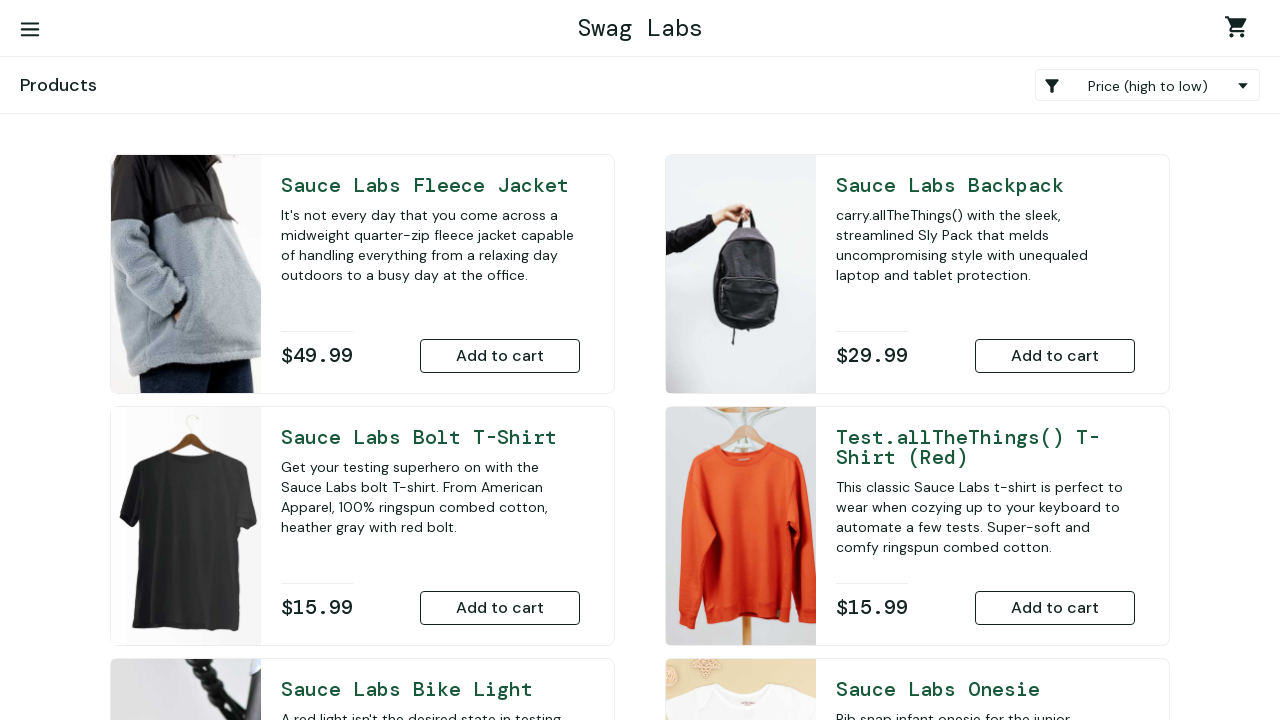

Retrieved all product price elements
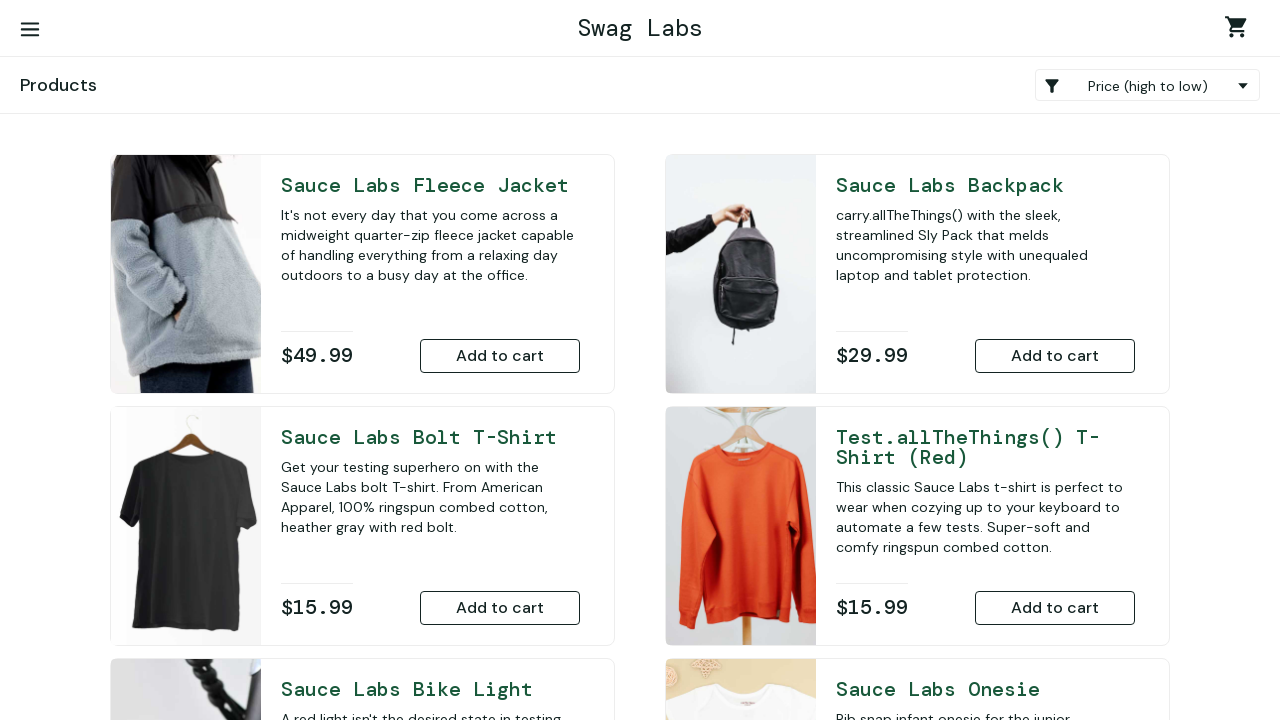

Extracted all product prices: [49.99, 29.99, 15.99, 15.99, 9.99, 7.99]
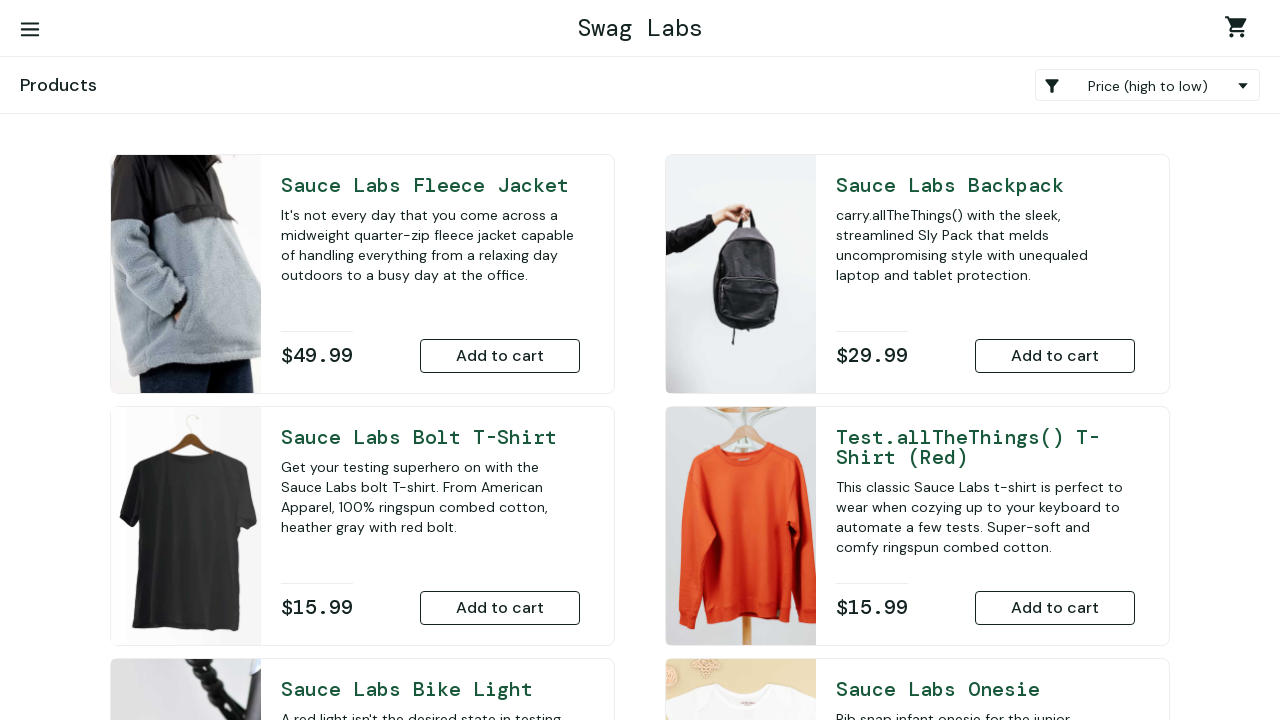

Verified products are sorted from high to low price
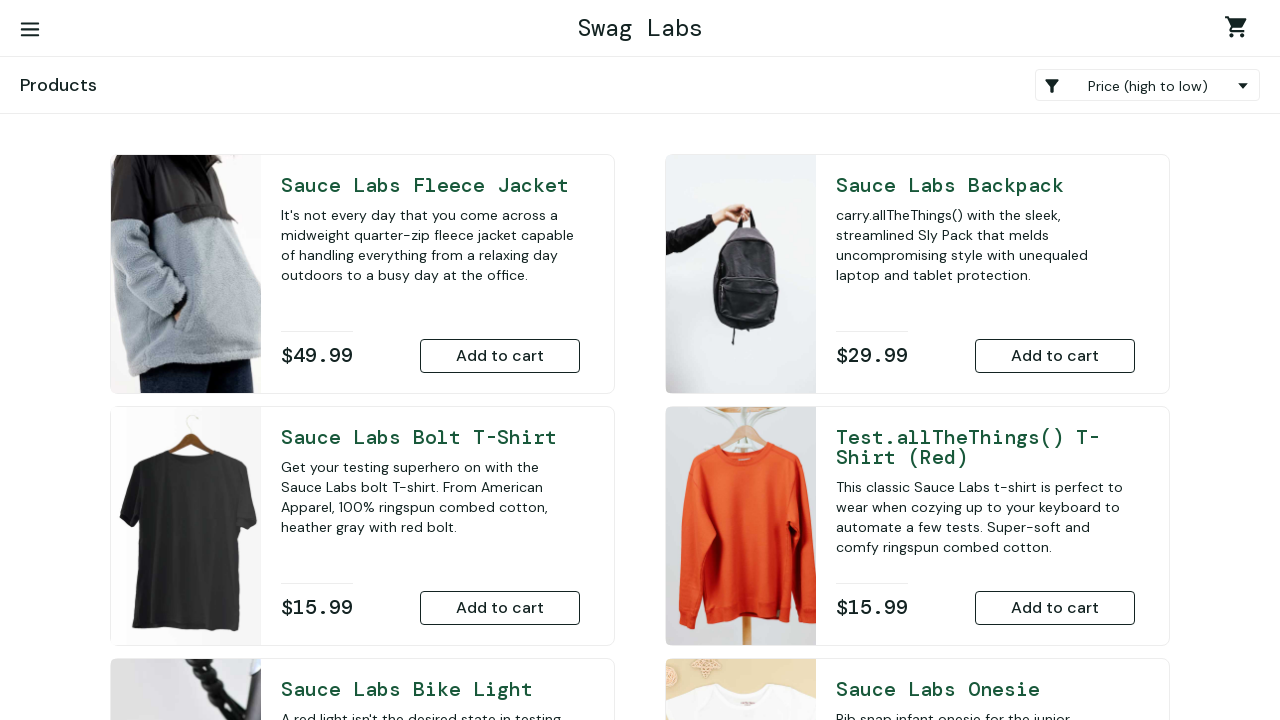

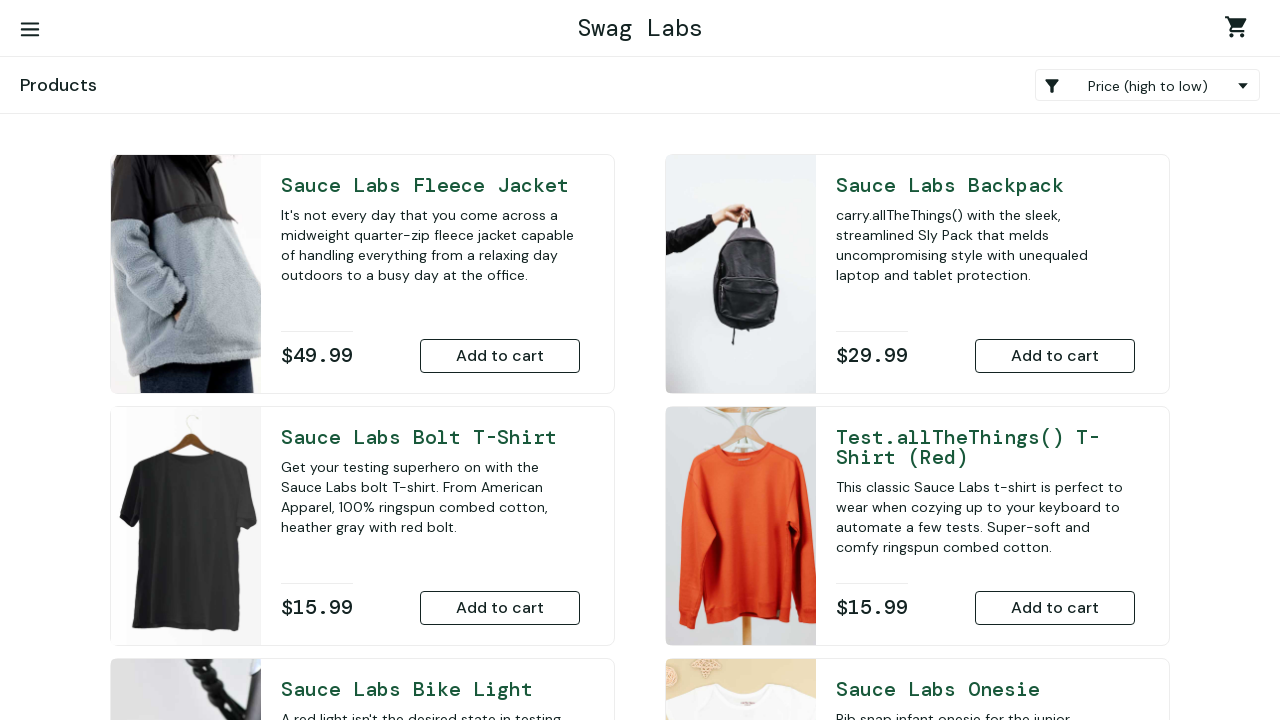